Navigates to the salon blog page and scrolls to a specific blog post image element to ensure it's visible in the viewport.

Starting URL: https://salonreserve.com/blog

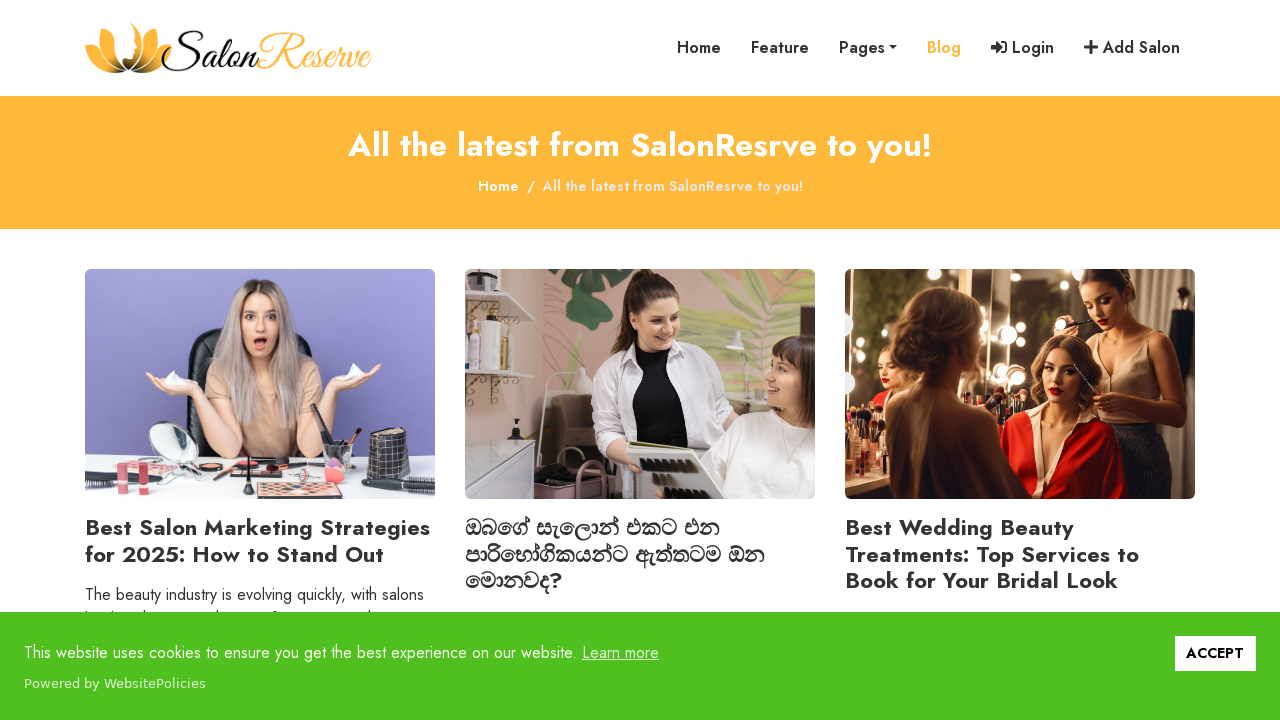

Navigated to salon blog page at https://salonreserve.com/blog
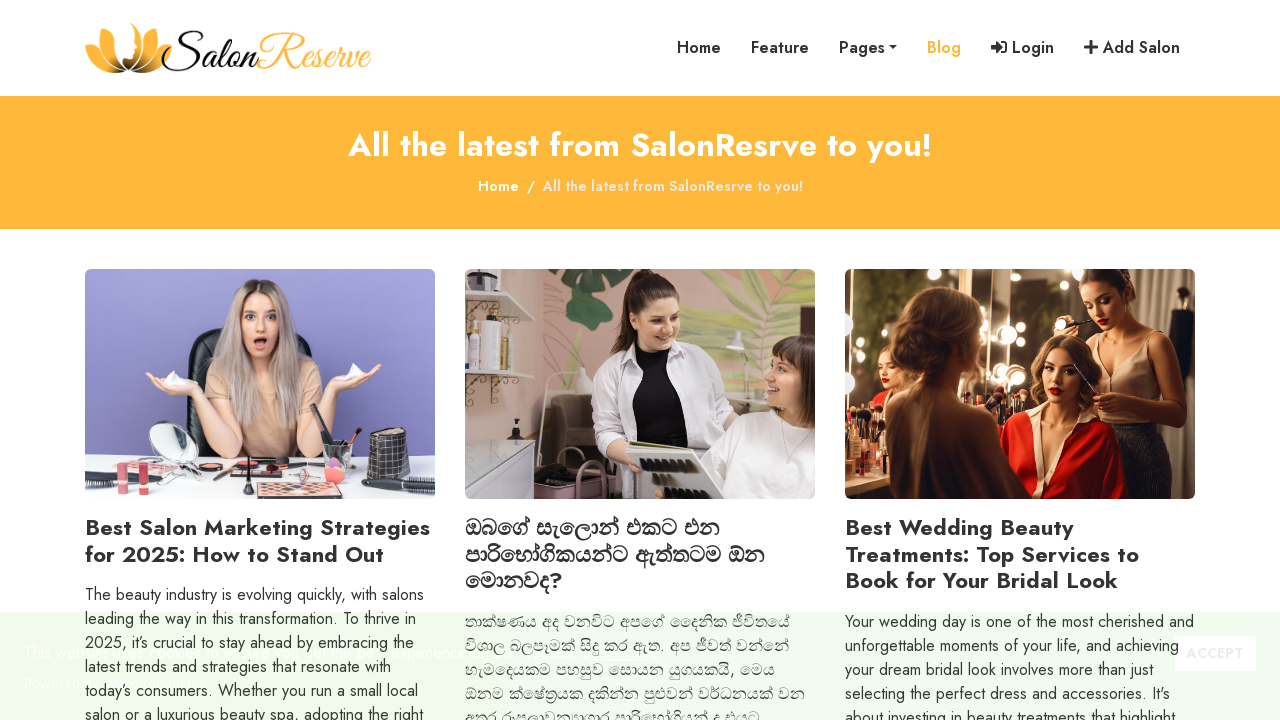

Located first blog post image element
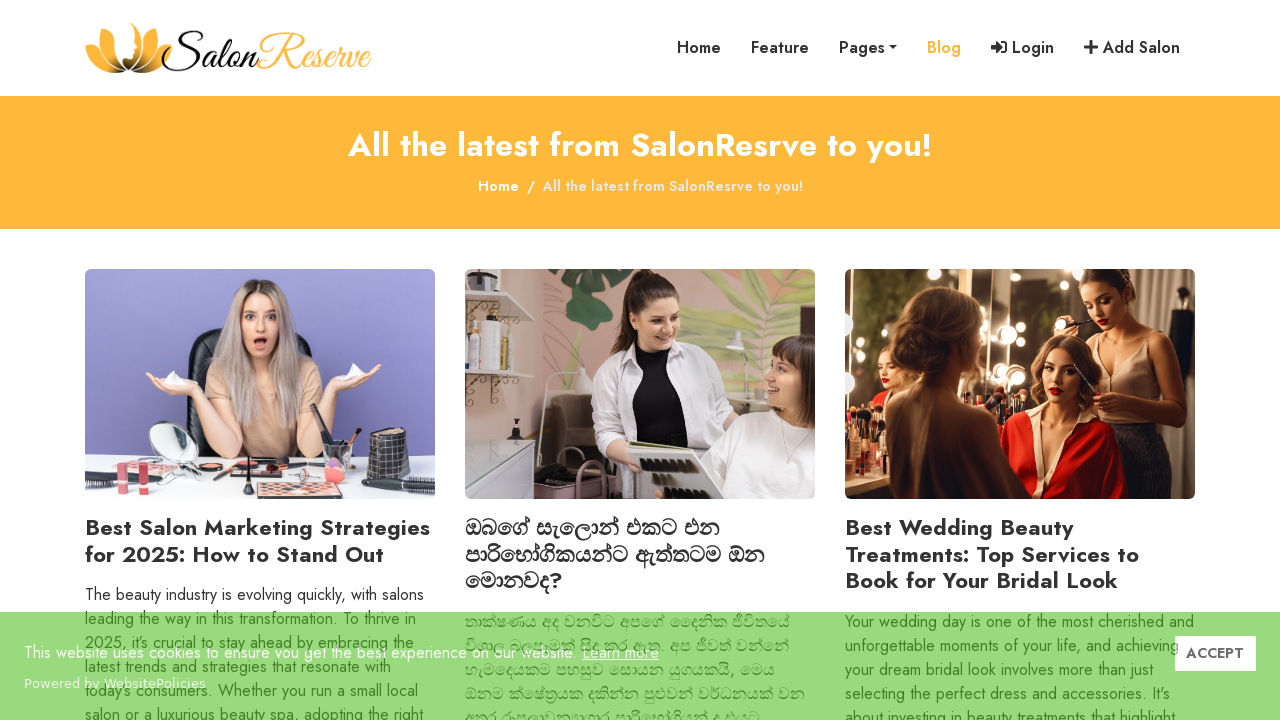

Scrolled to blog post image element
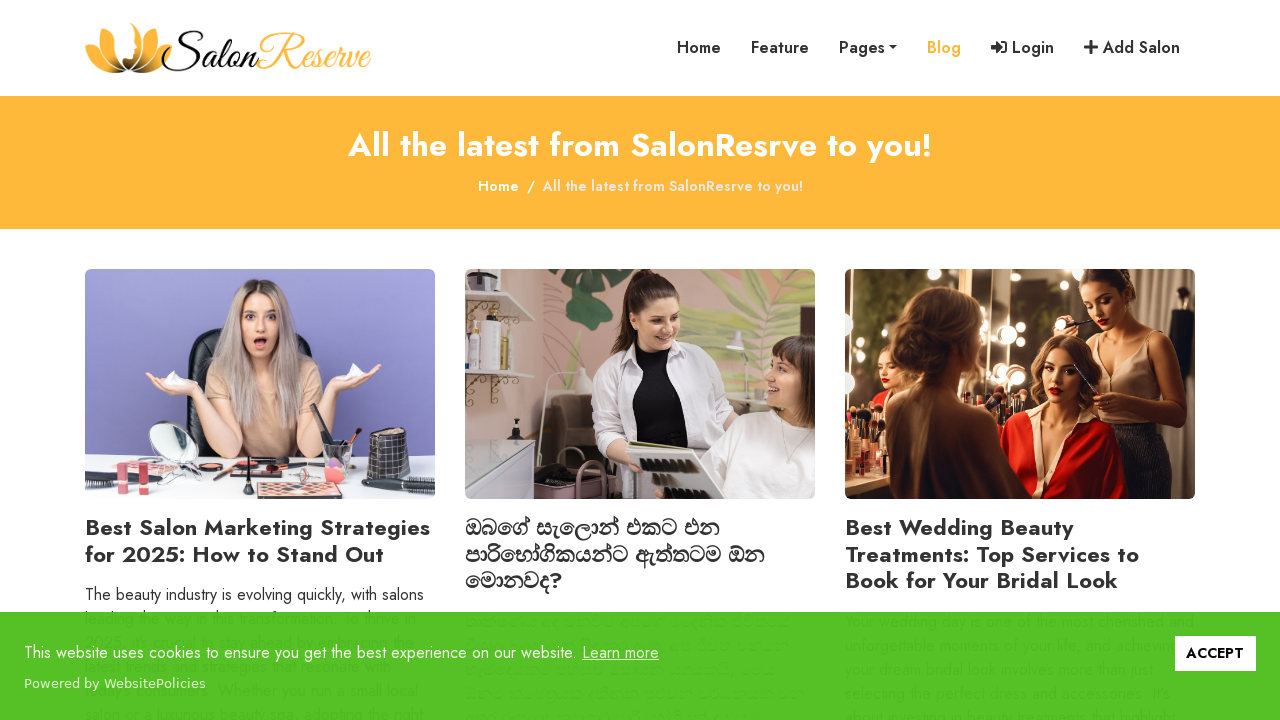

Blog post image element is now visible in viewport
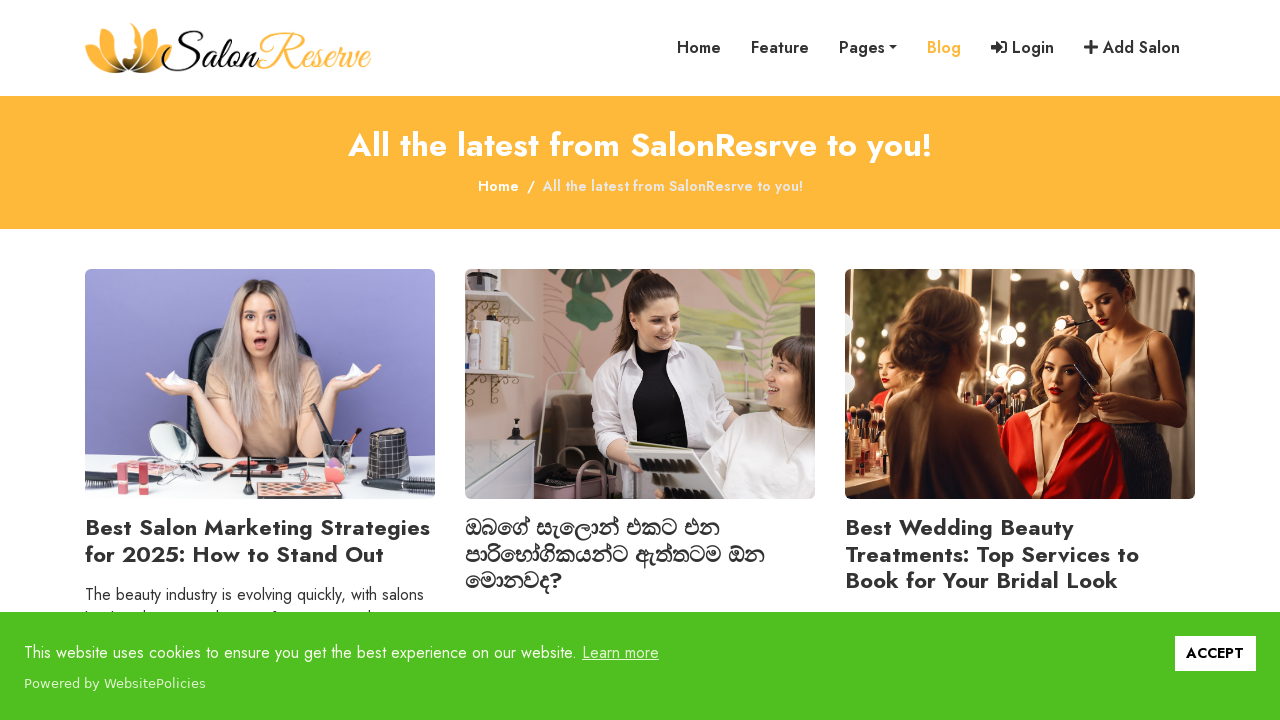

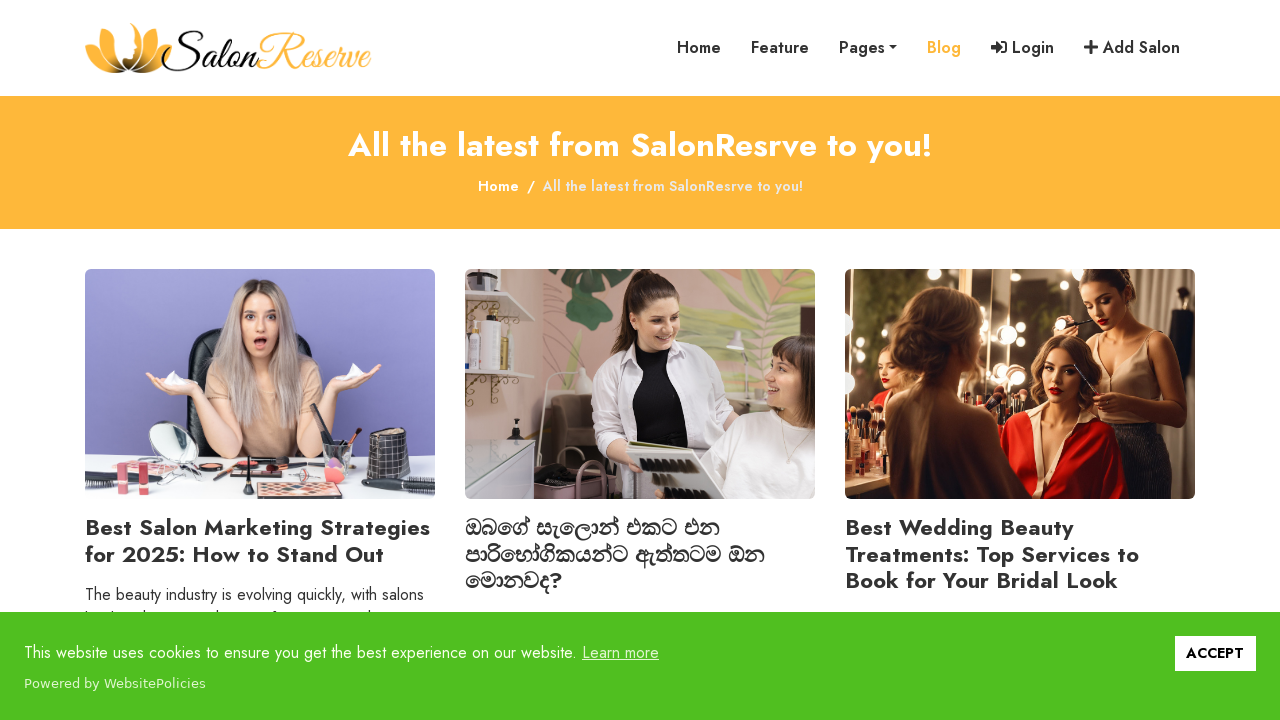